Clicks on first dropdown and then verifies the count of main header elements that appear

Starting URL: https://www.usps.com/

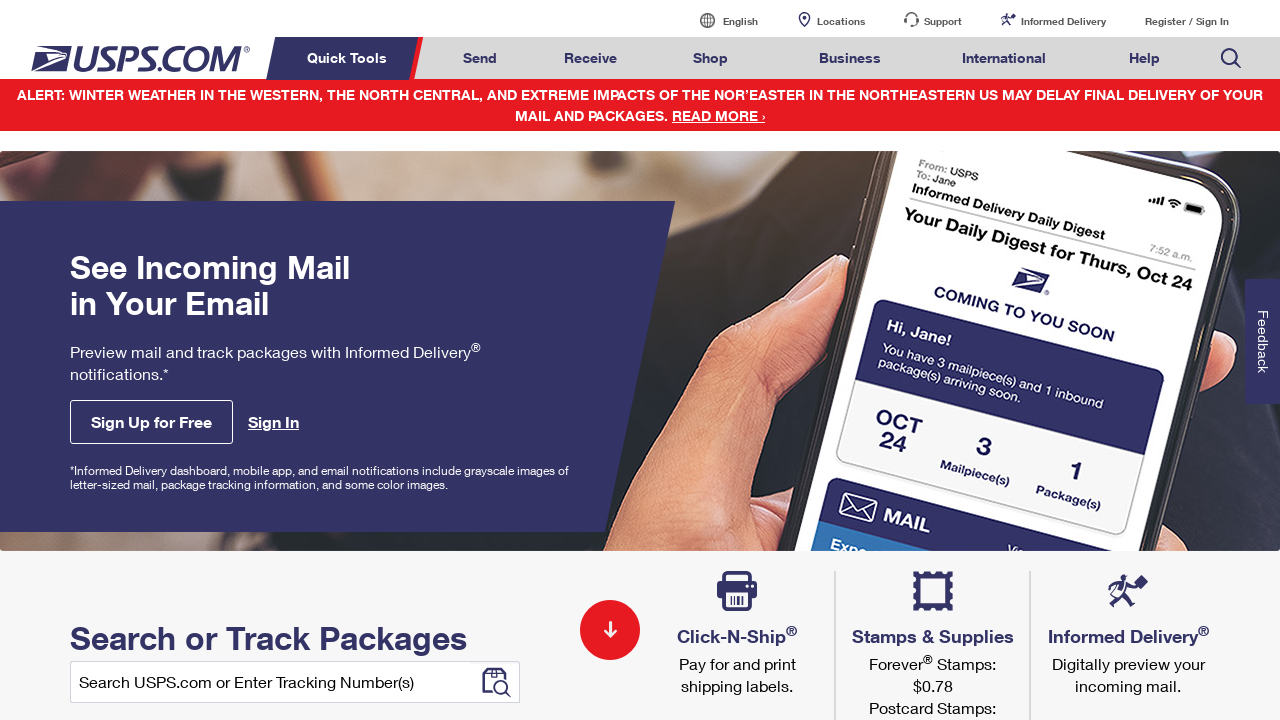

Clicked on first dropdown in navigation list at (350, 58) on xpath=//*[@class = 'nav-list']/li >> nth=0
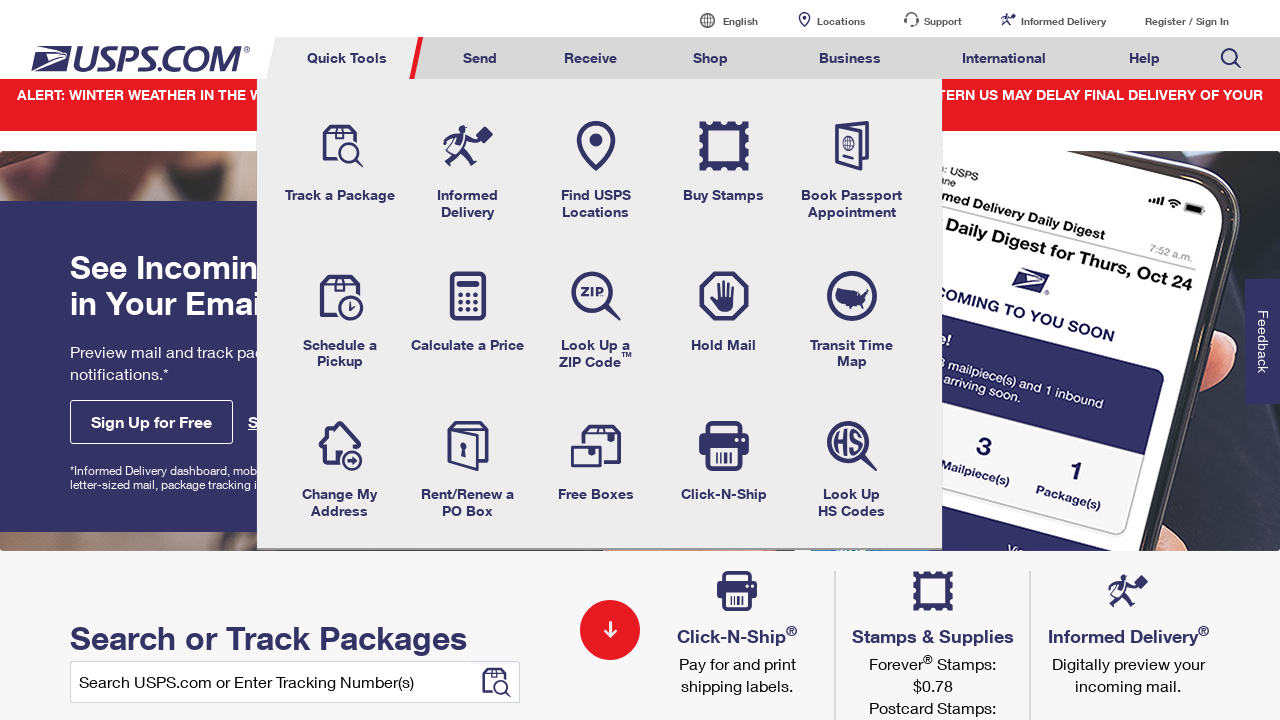

Retrieved all main header elements from dropdown - found 6 headers
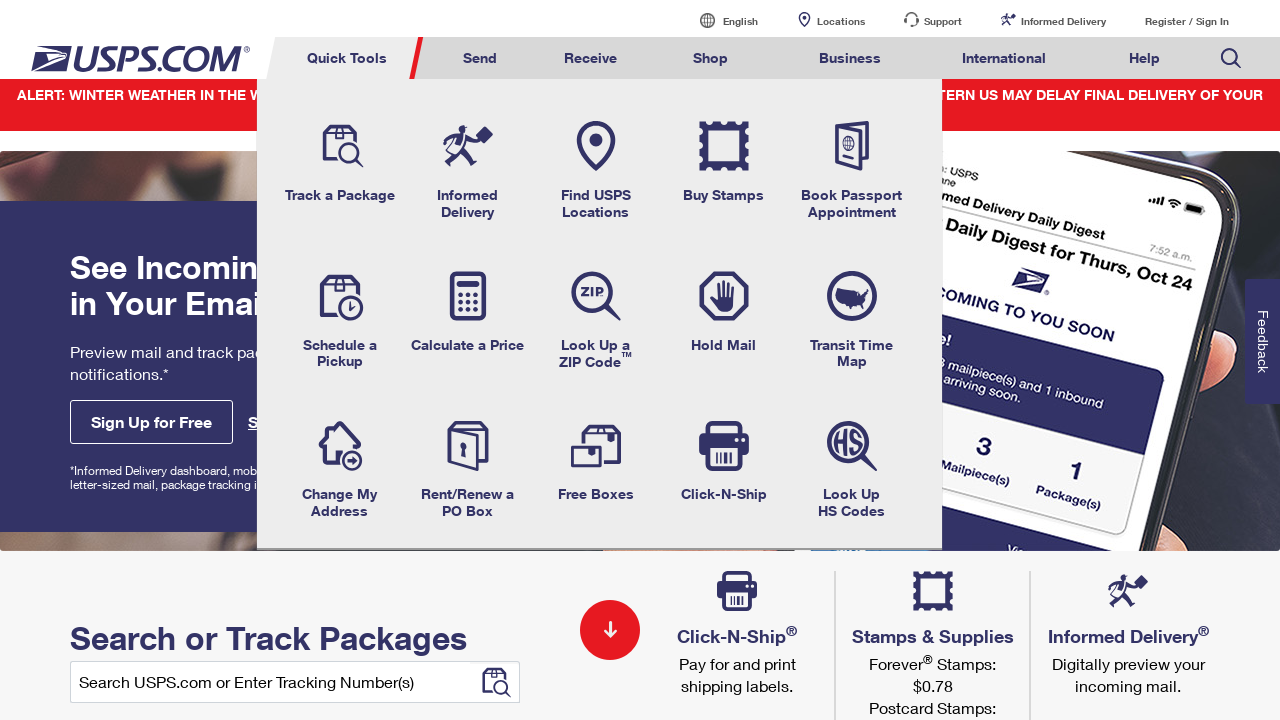

Verified count of main header elements: 6
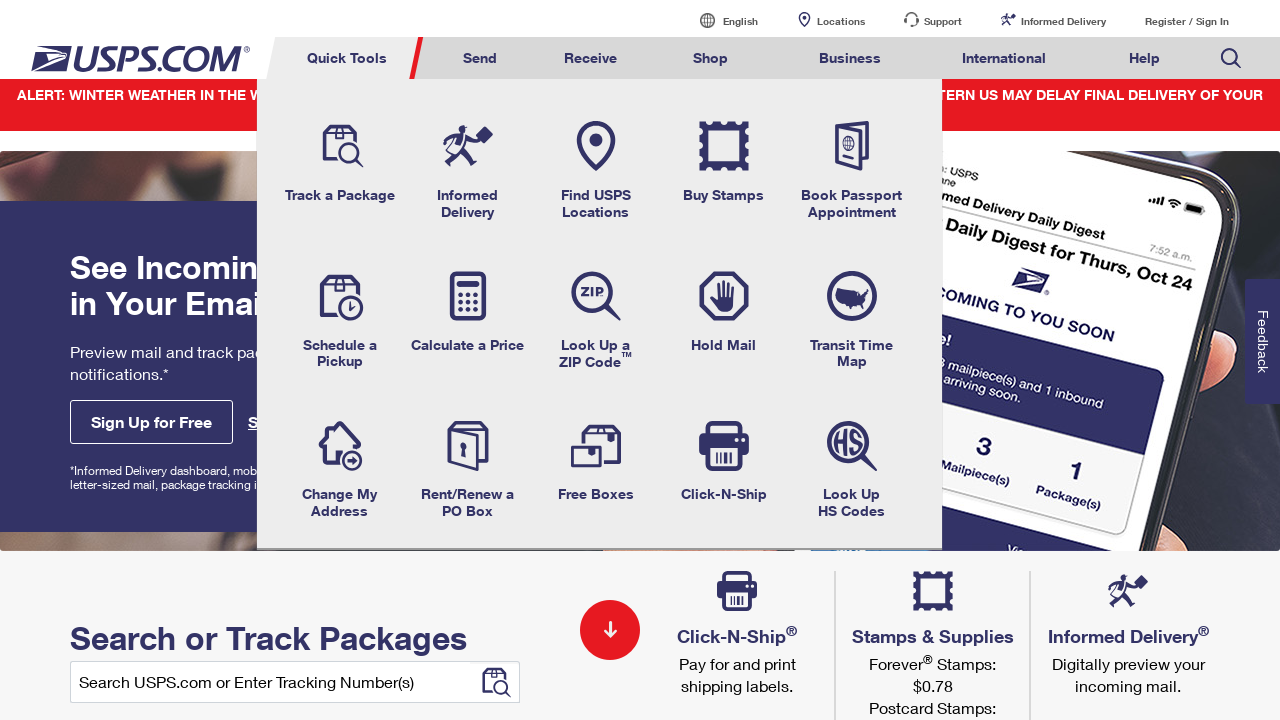

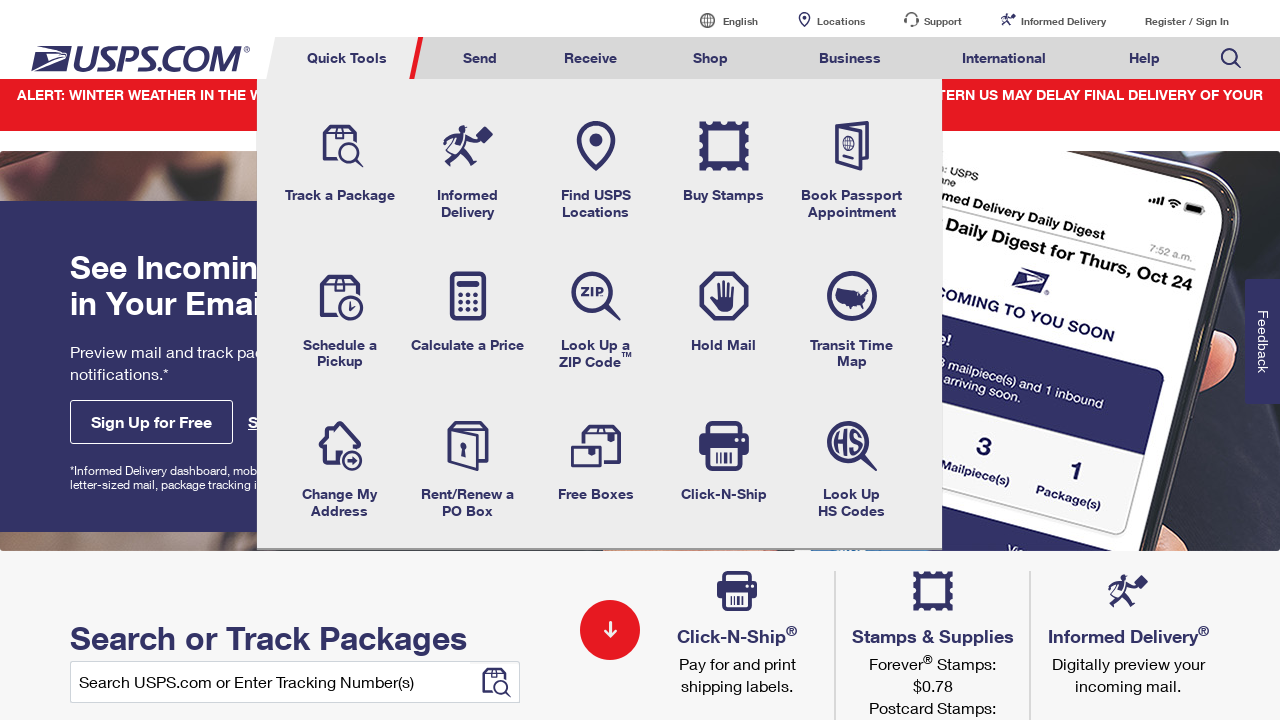